Tests that entered text is trimmed when editing a todo item

Starting URL: https://demo.playwright.dev/todomvc

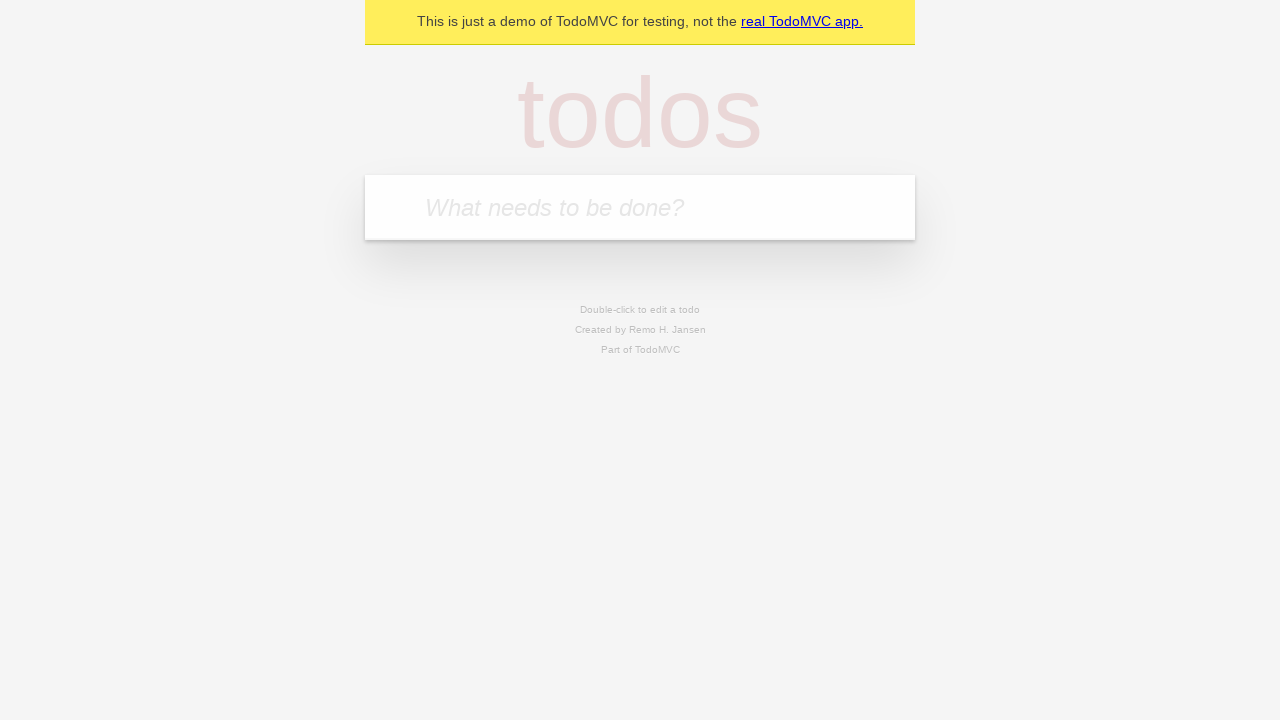

Filled new todo input with 'buy some cheese' on internal:attr=[placeholder="What needs to be done?"i]
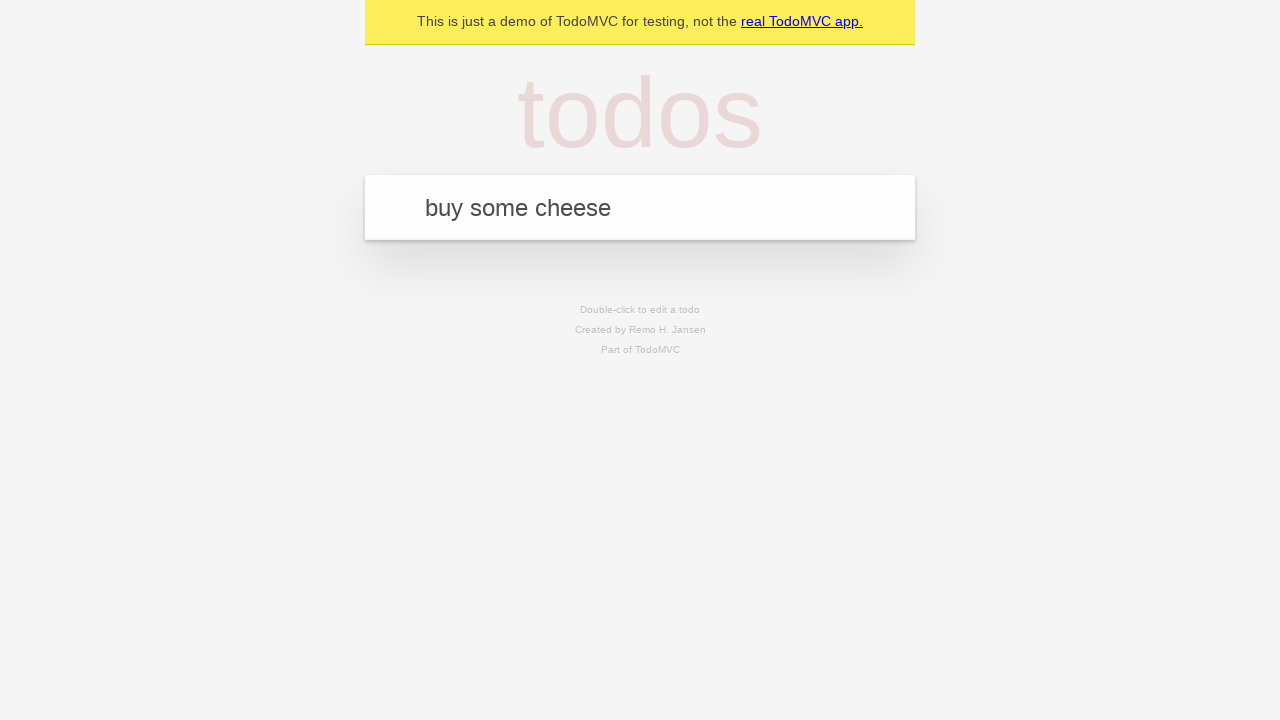

Pressed Enter to create todo 'buy some cheese' on internal:attr=[placeholder="What needs to be done?"i]
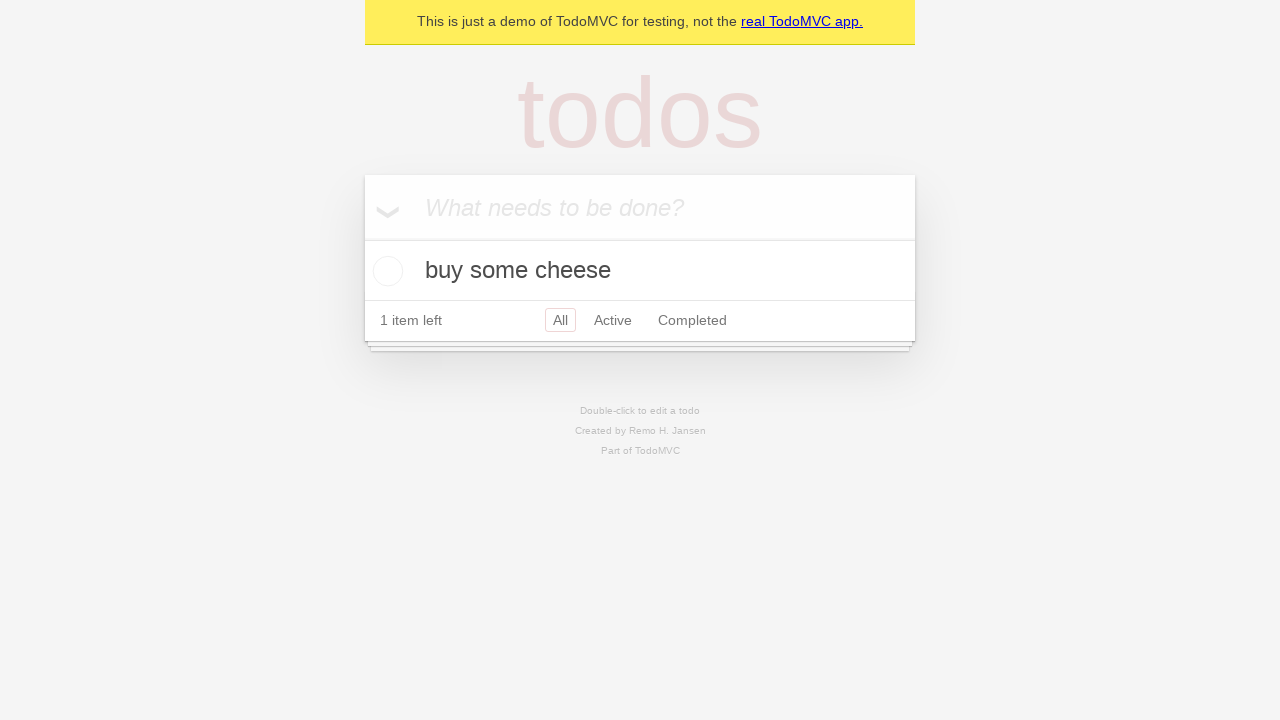

Filled new todo input with 'feed the cat' on internal:attr=[placeholder="What needs to be done?"i]
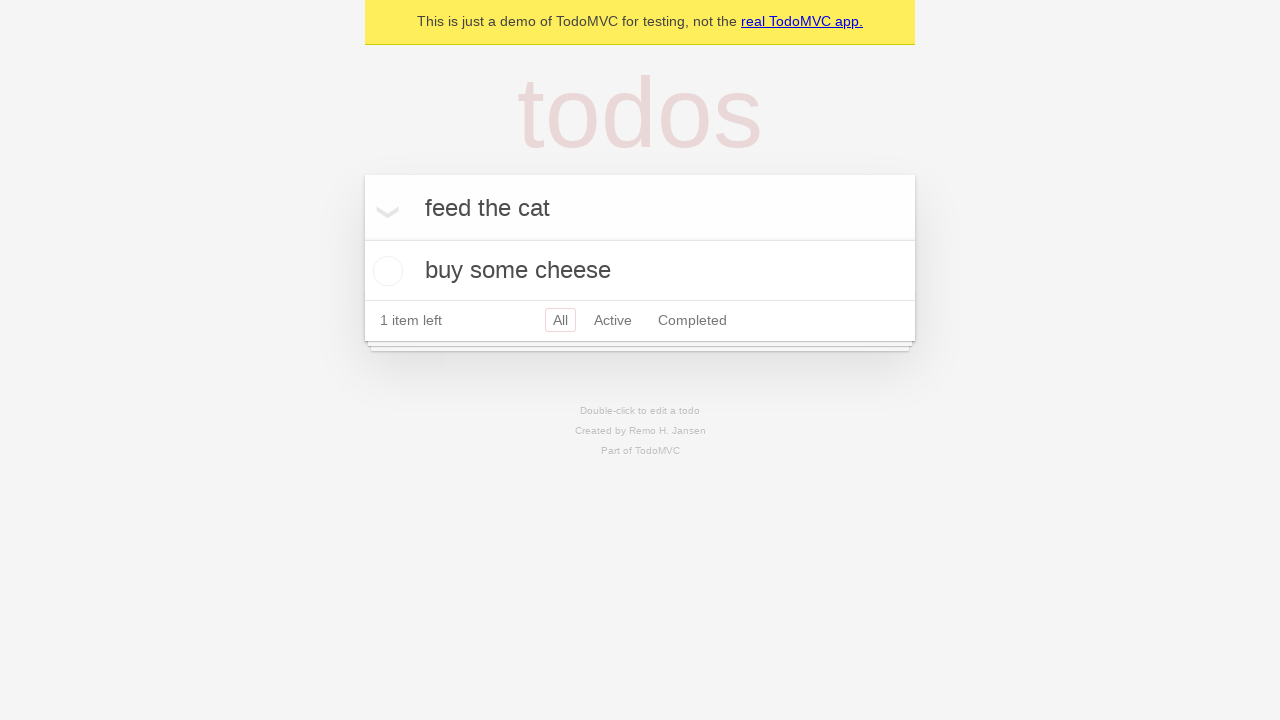

Pressed Enter to create todo 'feed the cat' on internal:attr=[placeholder="What needs to be done?"i]
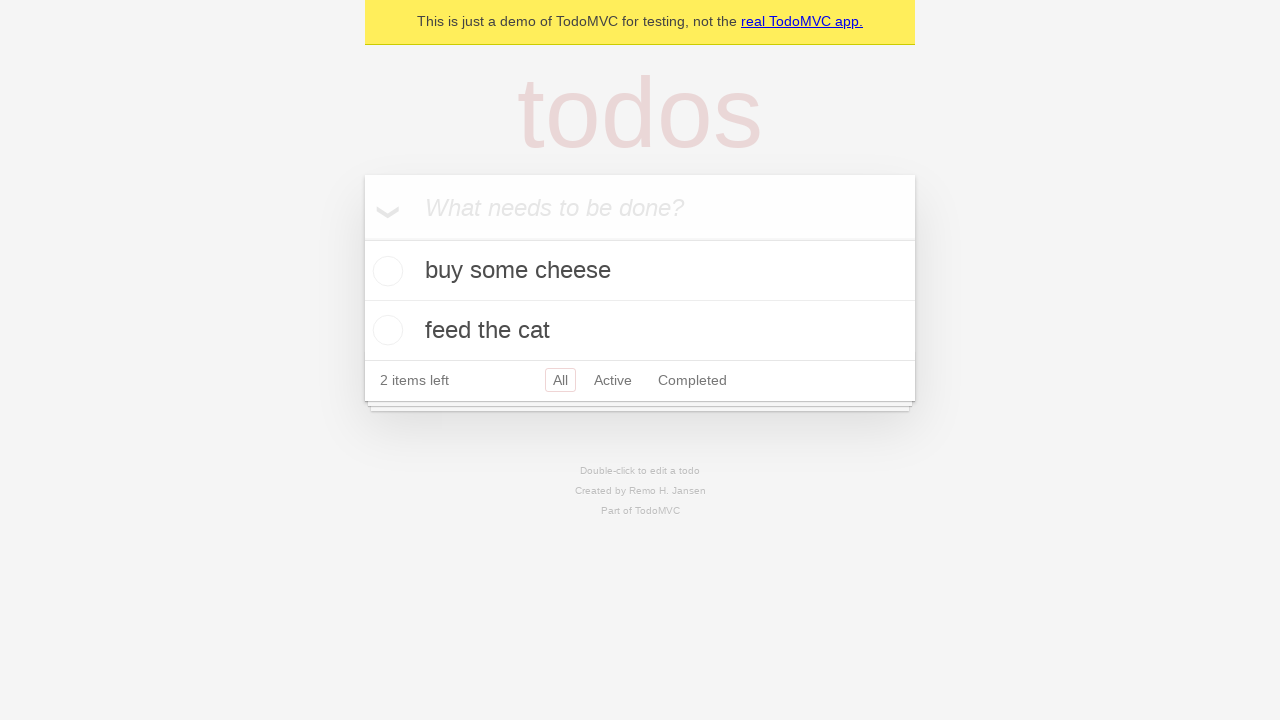

Filled new todo input with 'book a doctors appointment' on internal:attr=[placeholder="What needs to be done?"i]
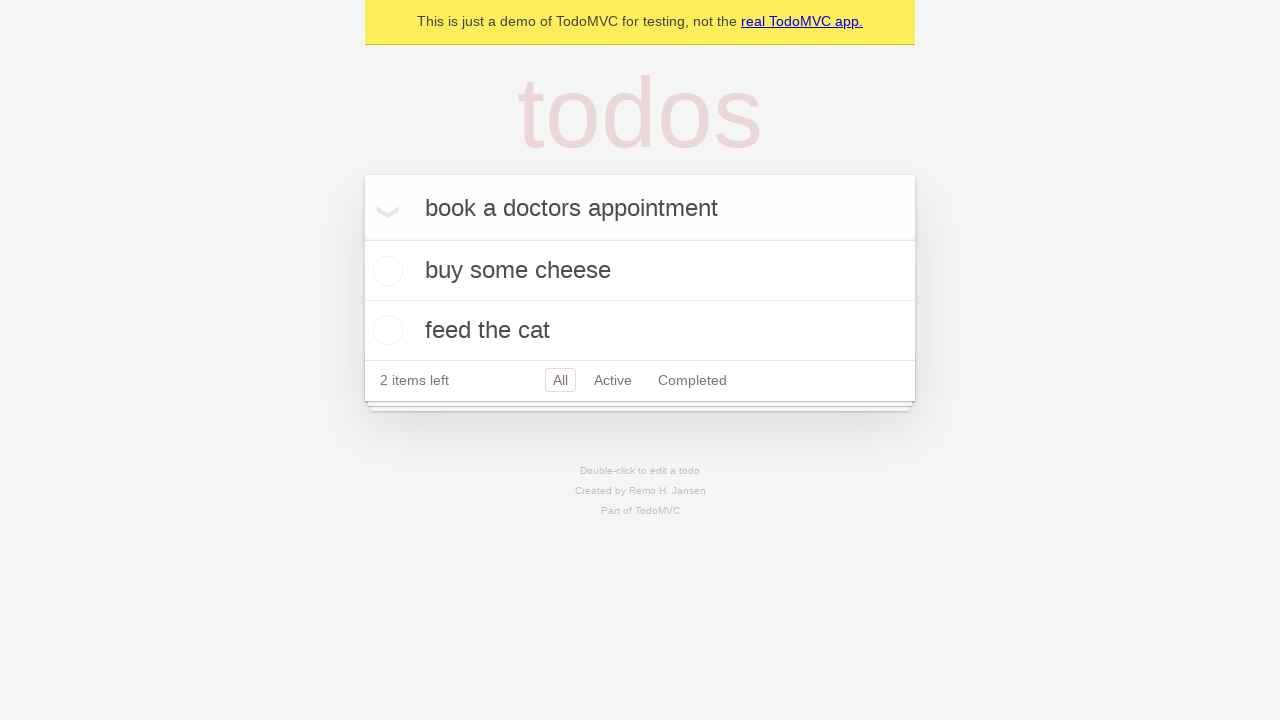

Pressed Enter to create todo 'book a doctors appointment' on internal:attr=[placeholder="What needs to be done?"i]
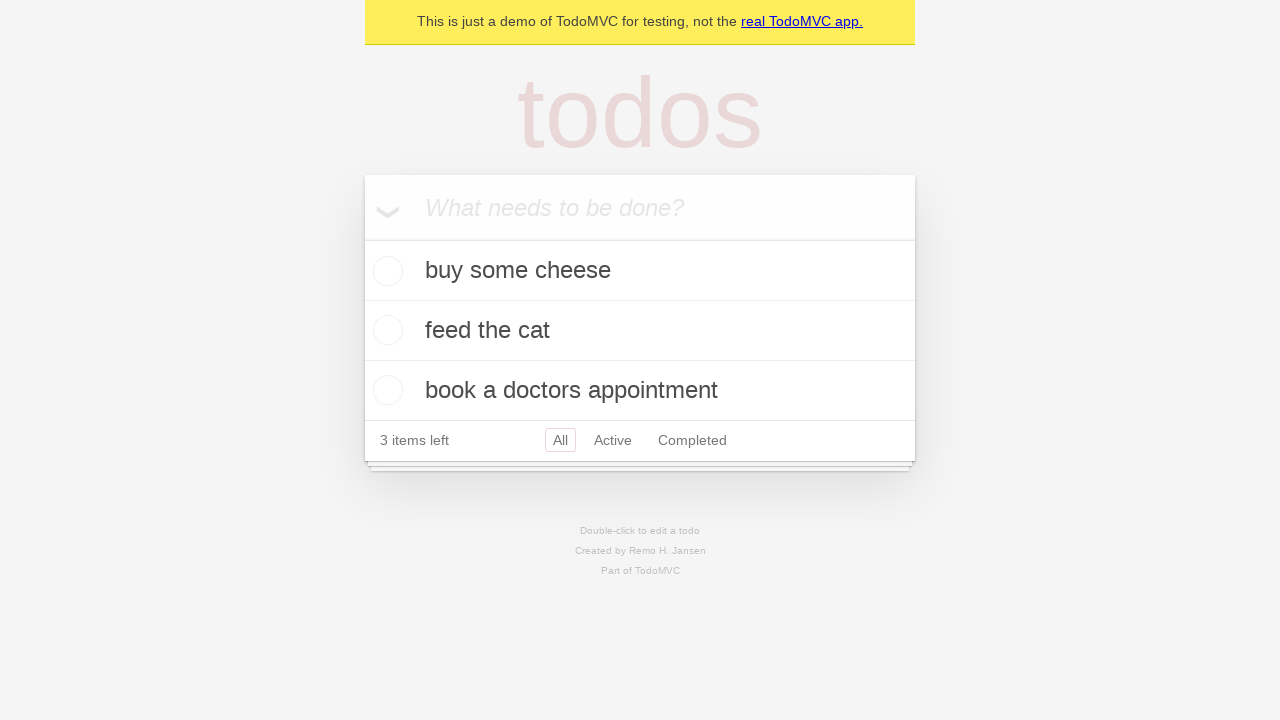

Located all todo items on the page
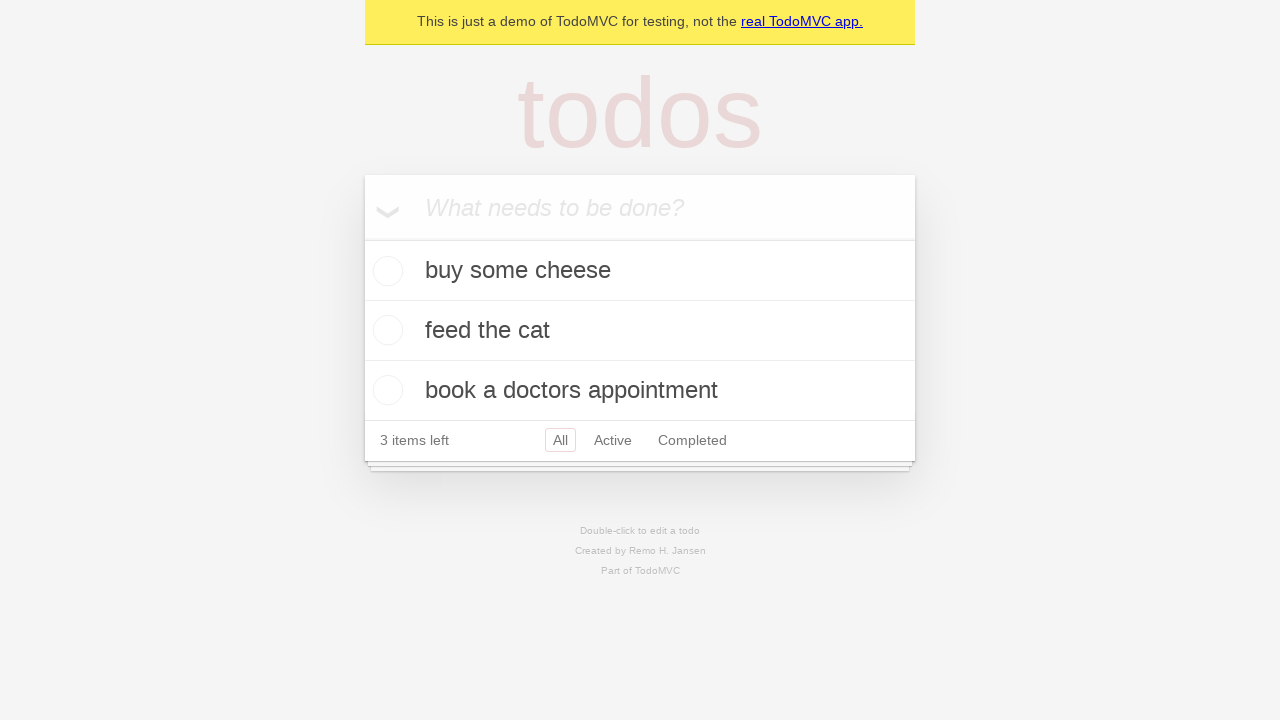

Double-clicked second todo item to enter edit mode at (640, 331) on internal:testid=[data-testid="todo-item"s] >> nth=1
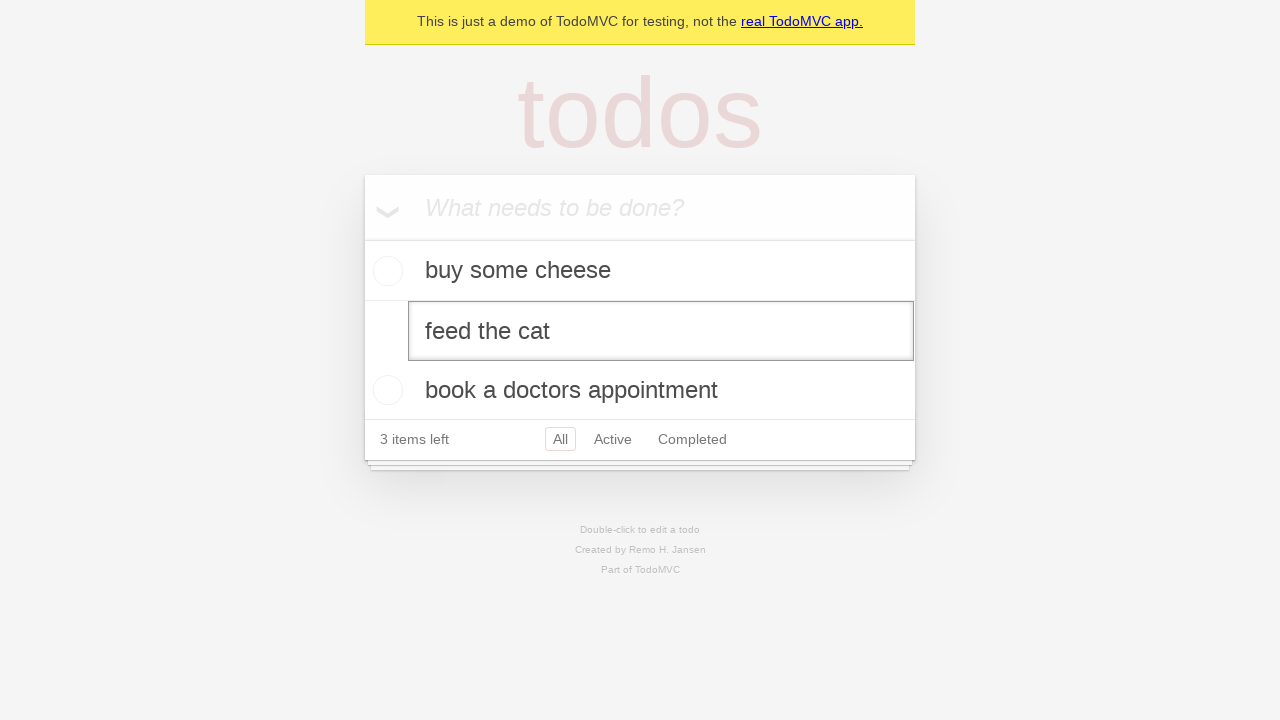

Filled edit field with text containing leading and trailing whitespace on internal:testid=[data-testid="todo-item"s] >> nth=1 >> internal:role=textbox[nam
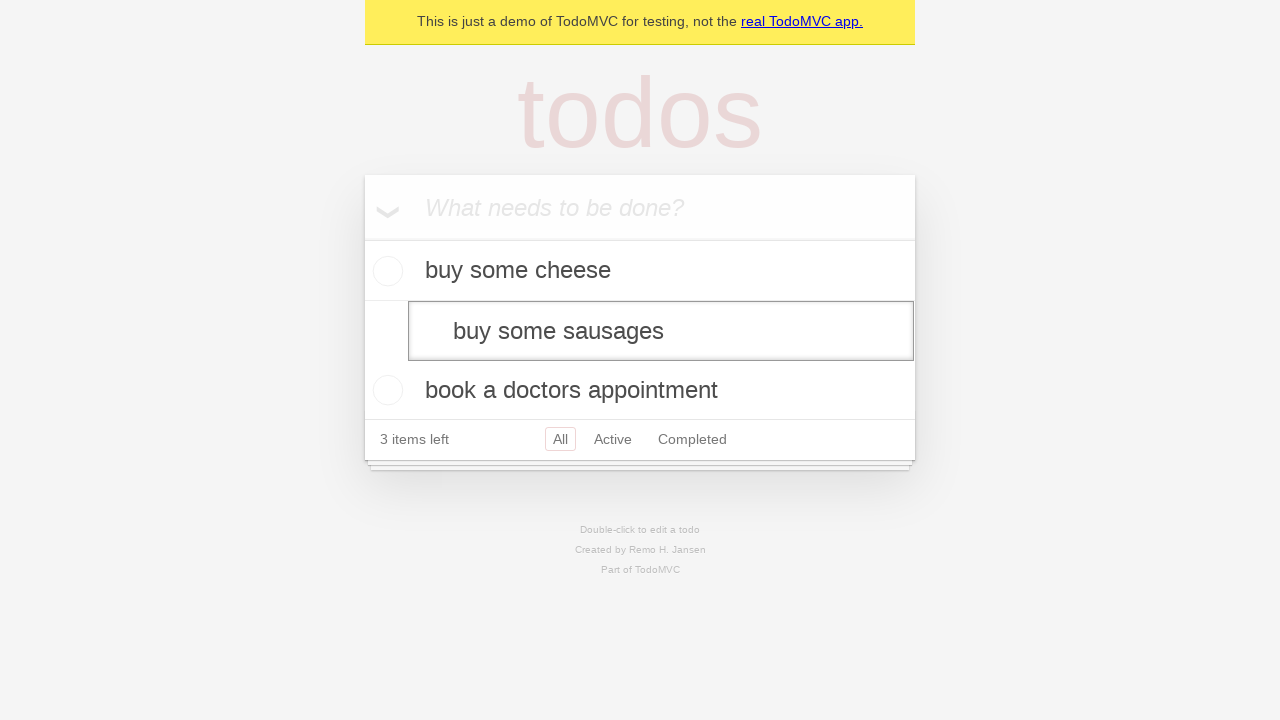

Pressed Enter to confirm edit and verify text is trimmed on internal:testid=[data-testid="todo-item"s] >> nth=1 >> internal:role=textbox[nam
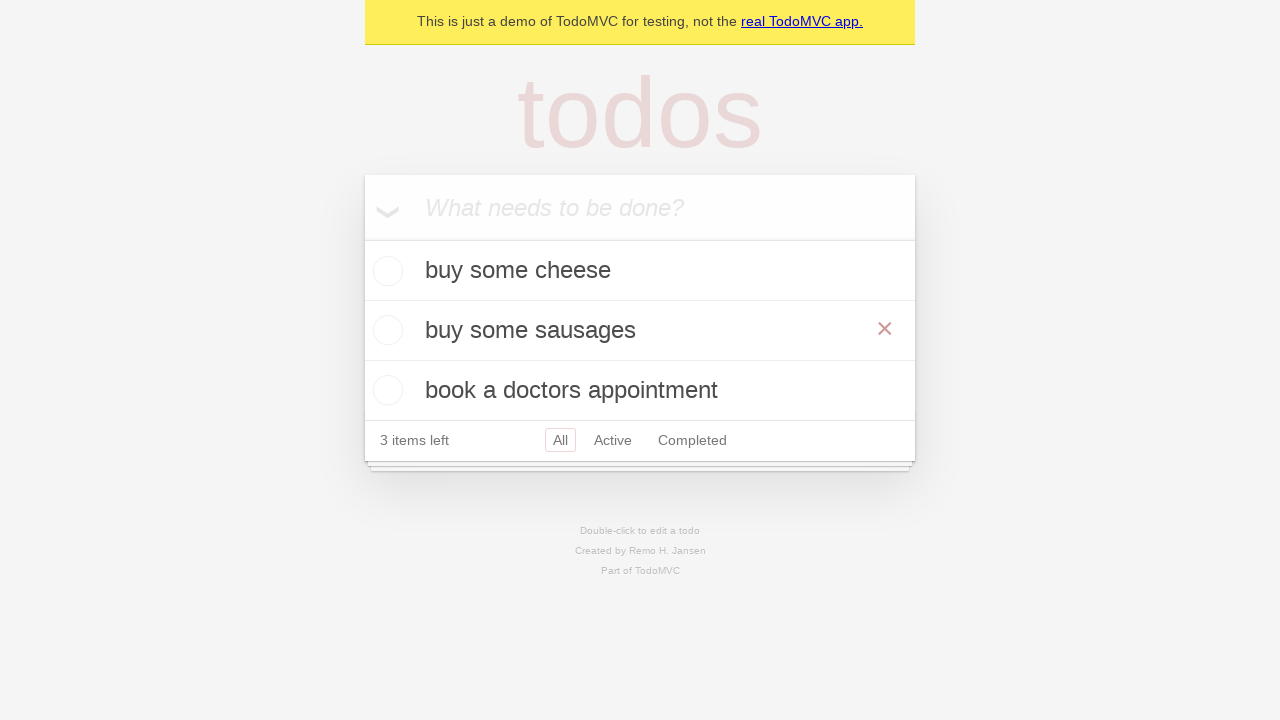

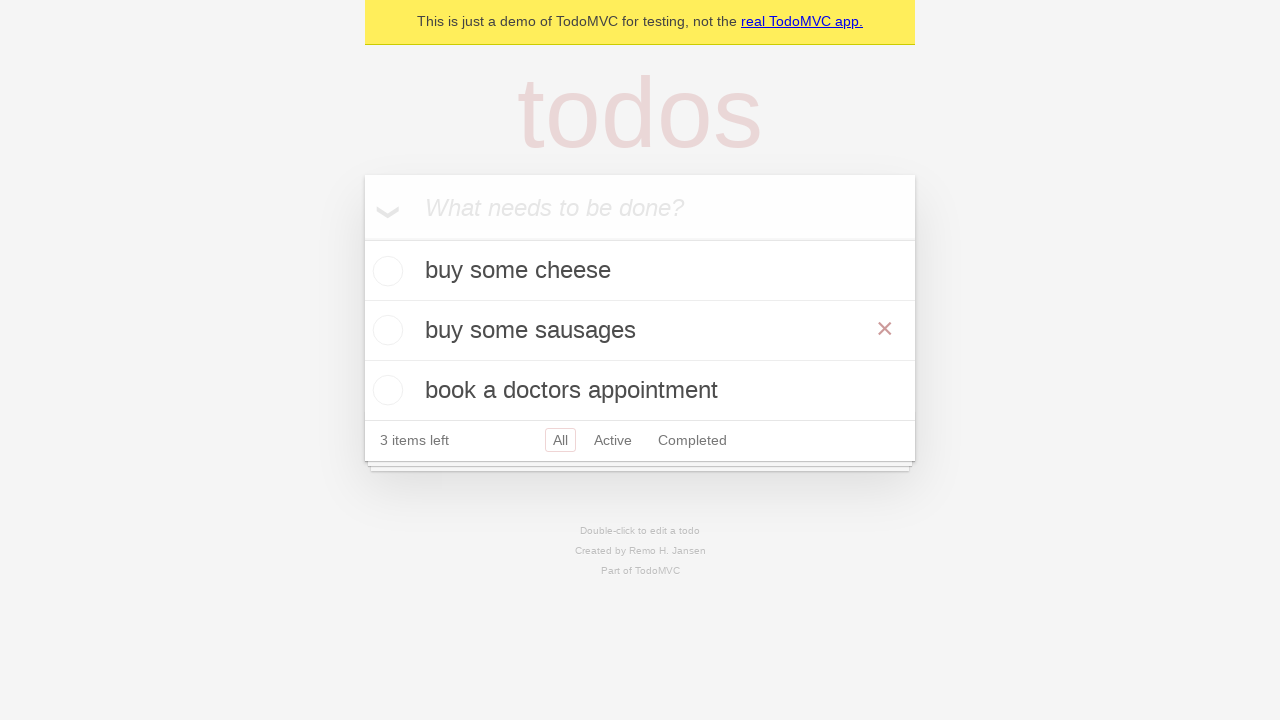